Tests radio button functionality by clicking the "Yes" radio button and verifying the success message appears

Starting URL: https://demoqa.com/radio-button

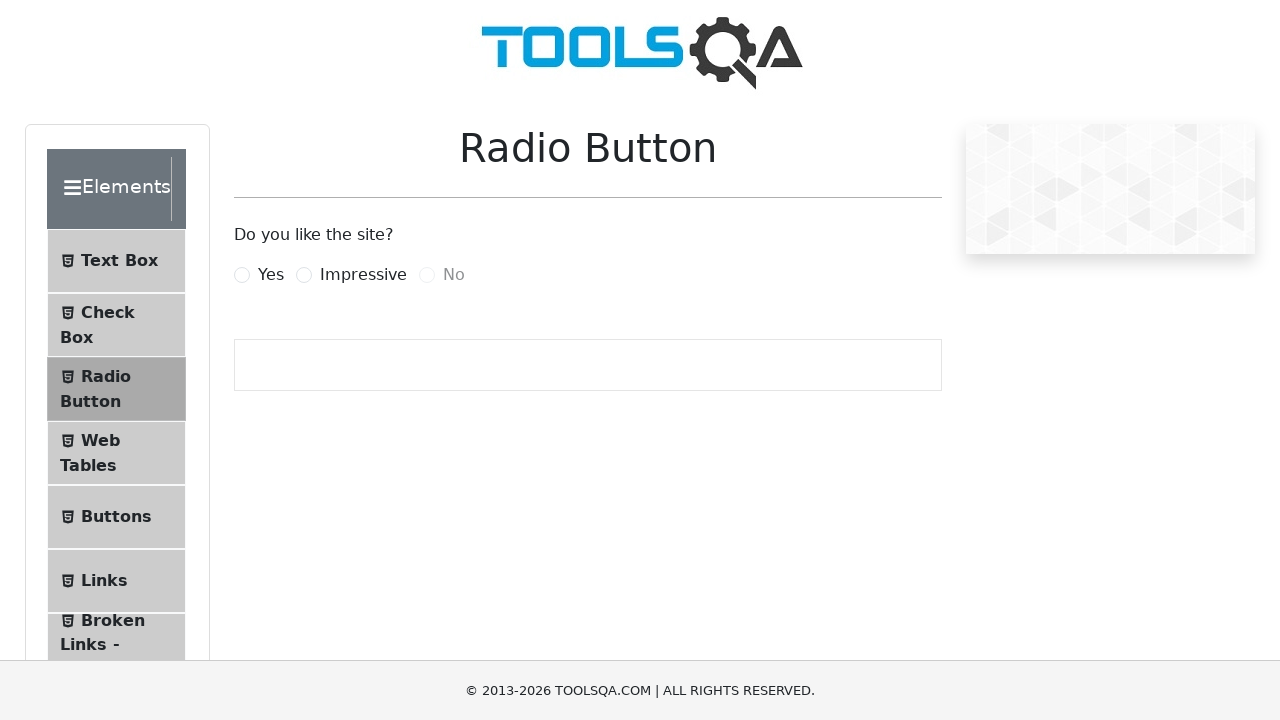

Clicked the 'Yes' radio button at (271, 275) on label[for="yesRadio"]
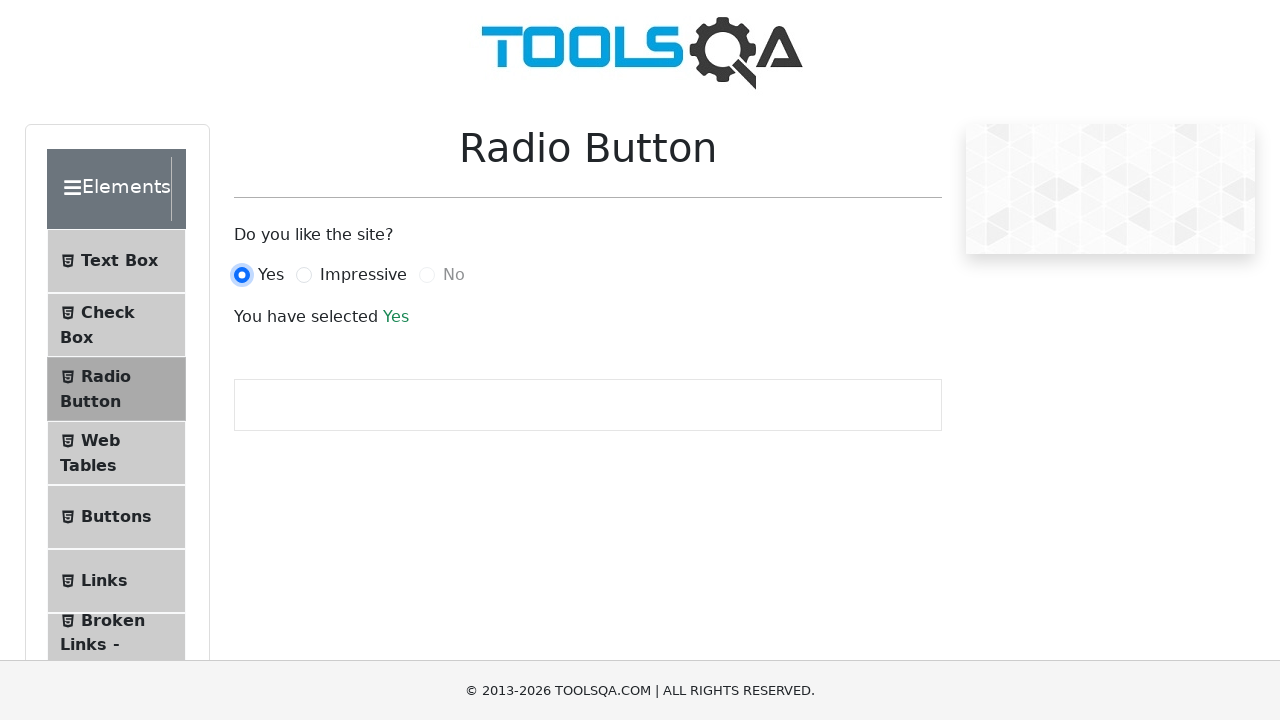

Success message element became visible
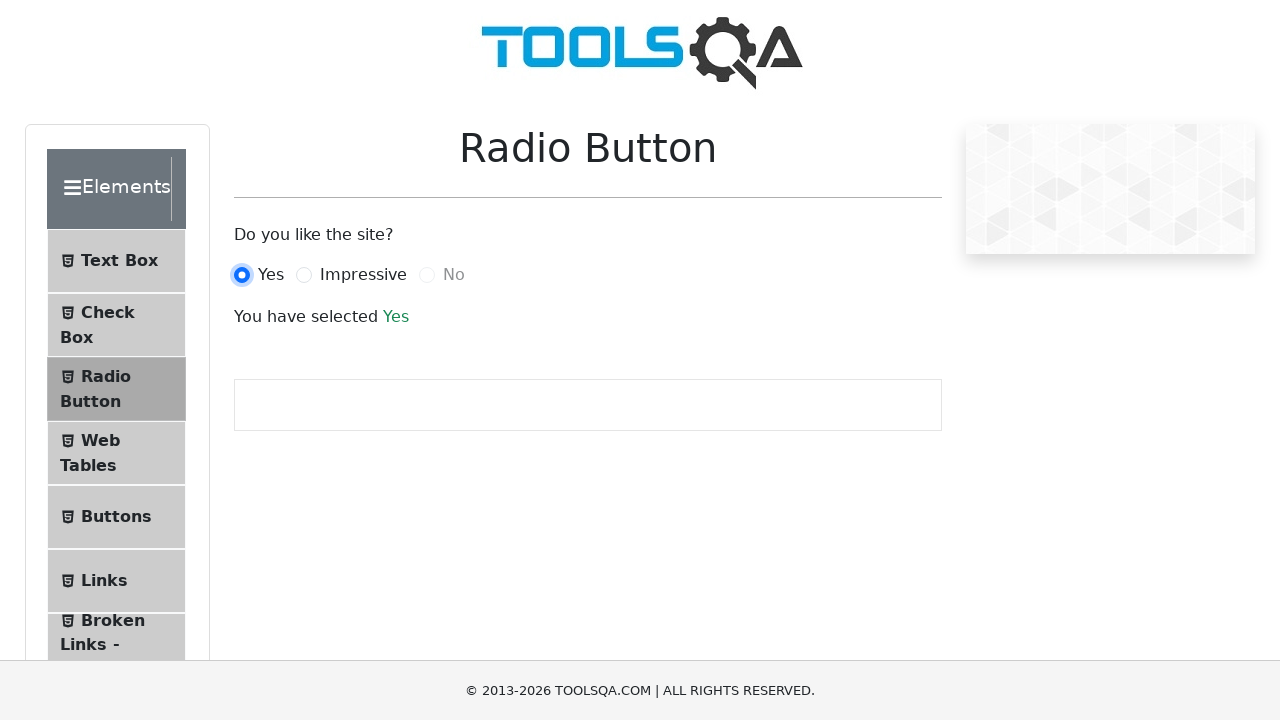

Located success message element
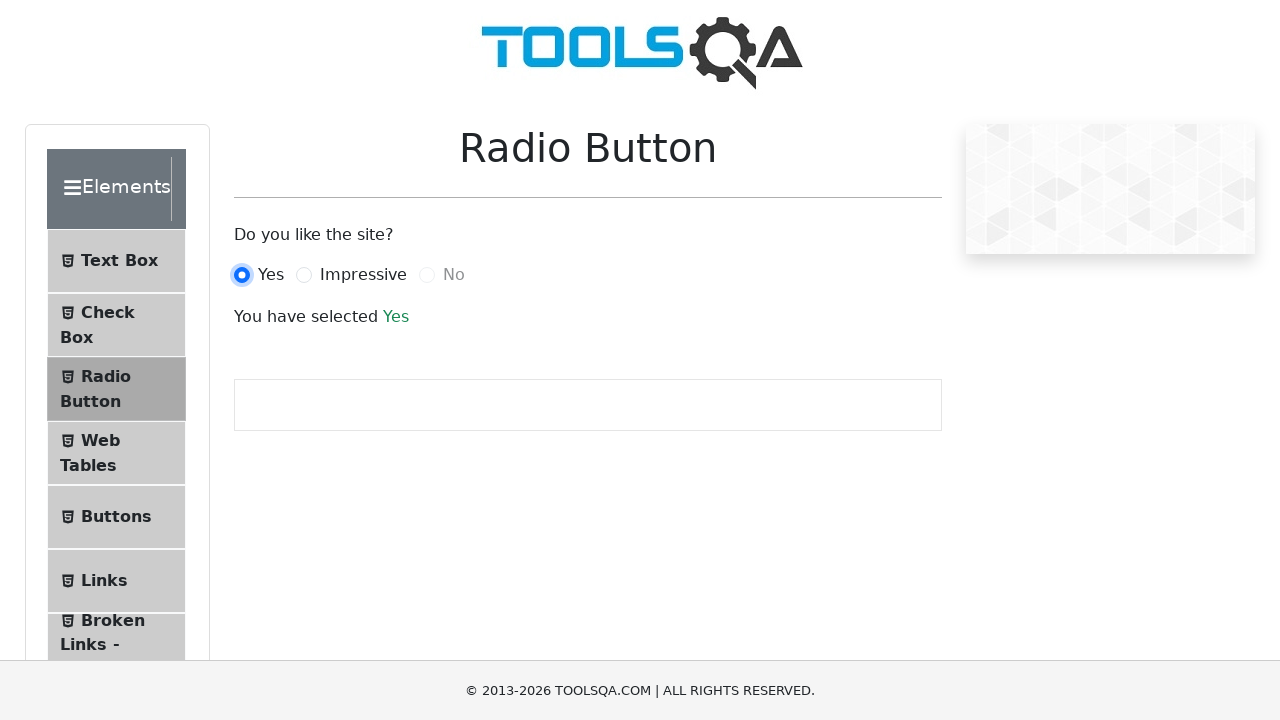

Retrieved success message text
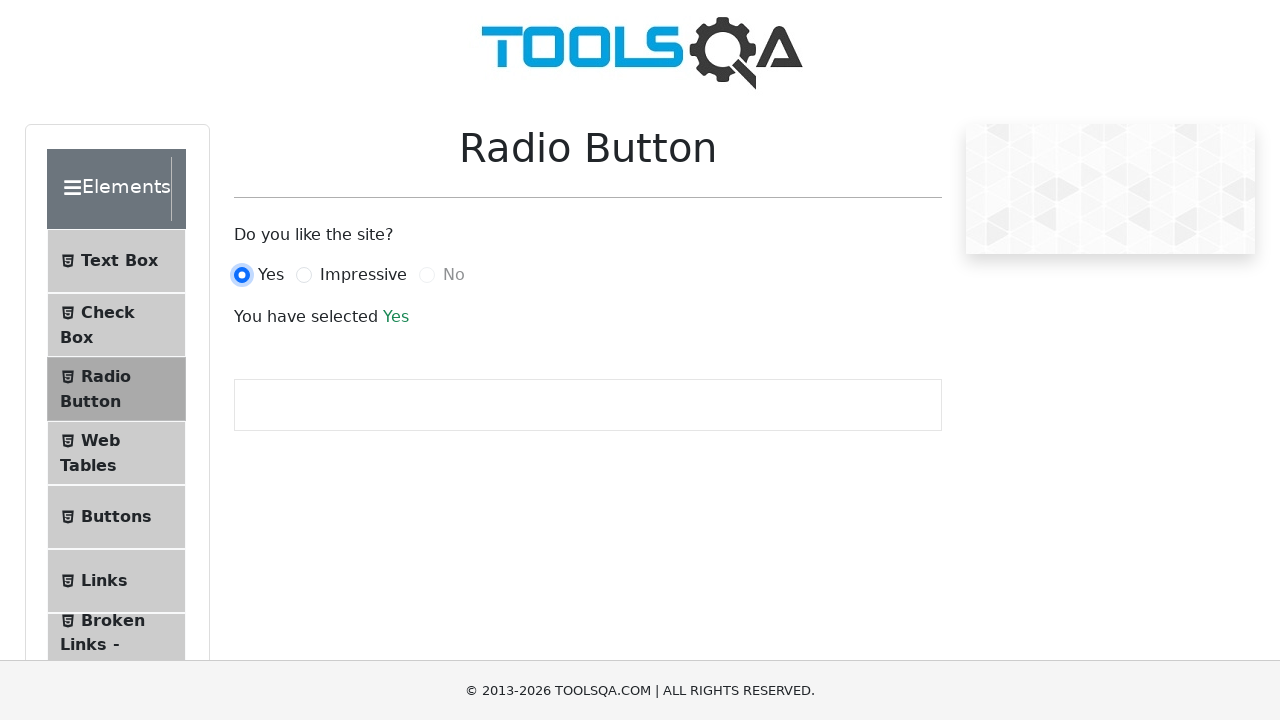

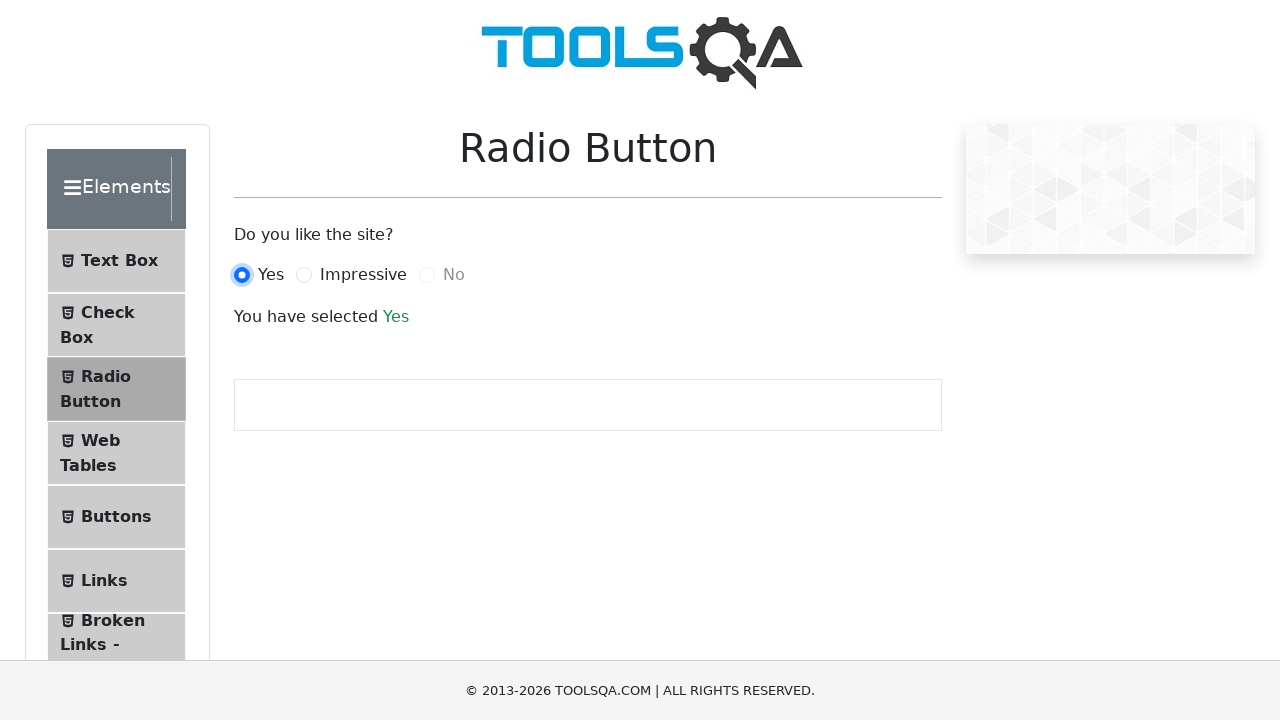